Tests navigation menu hover functionality by hovering over each main menu item in sequence

Starting URL: https://demo.automationtesting.in/Register.html

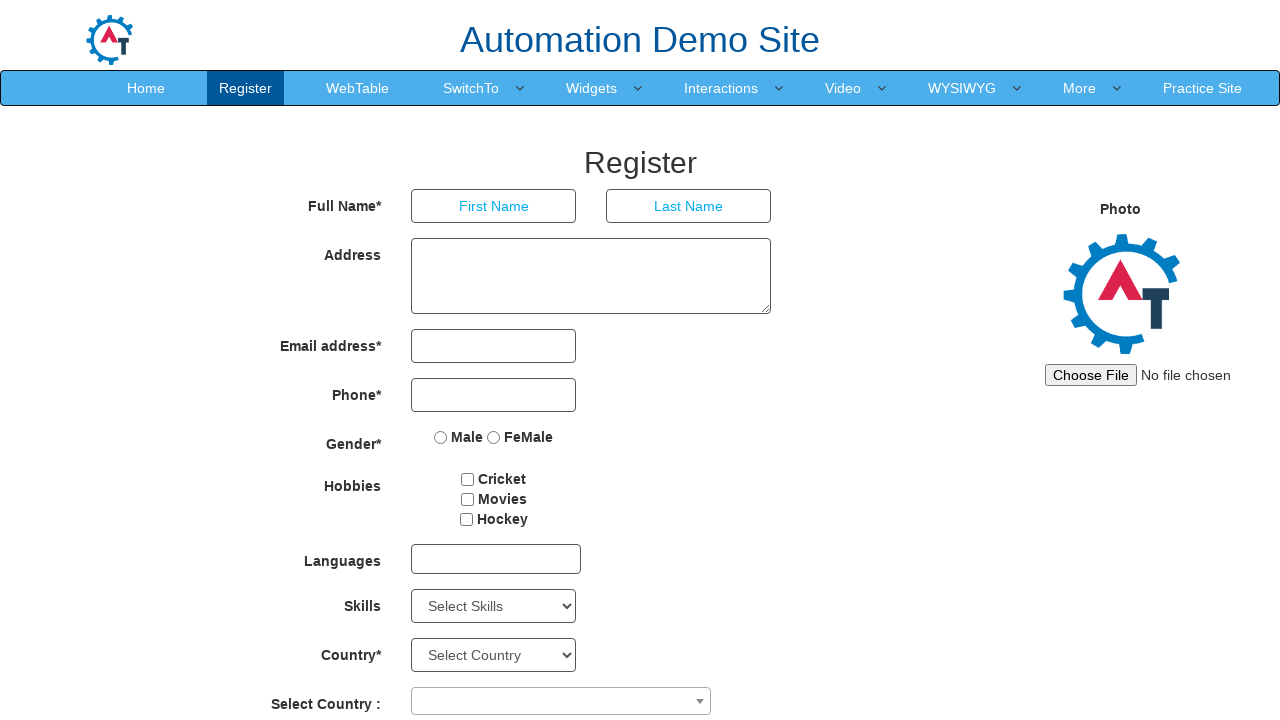

Navigated to registration page
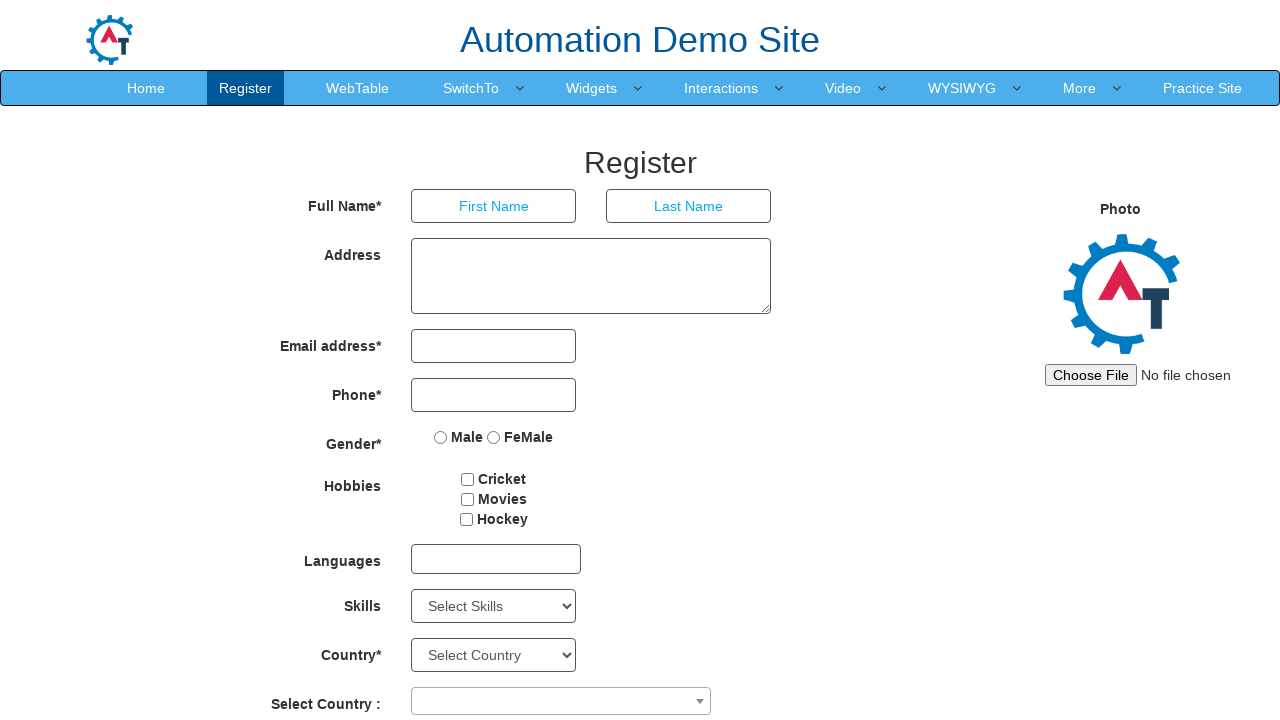

Retrieved all main navigation menu items
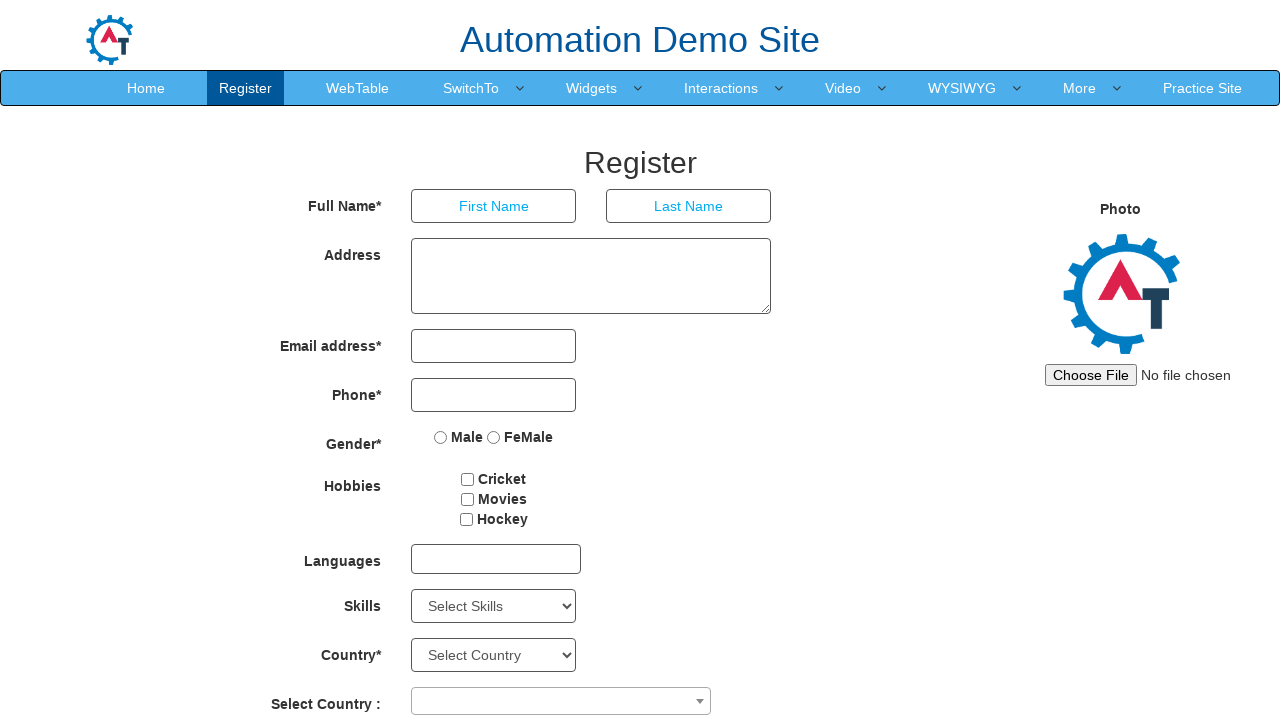

Hovered over a main navigation menu item at (146, 88) on .navbar-nav>li>a >> nth=0
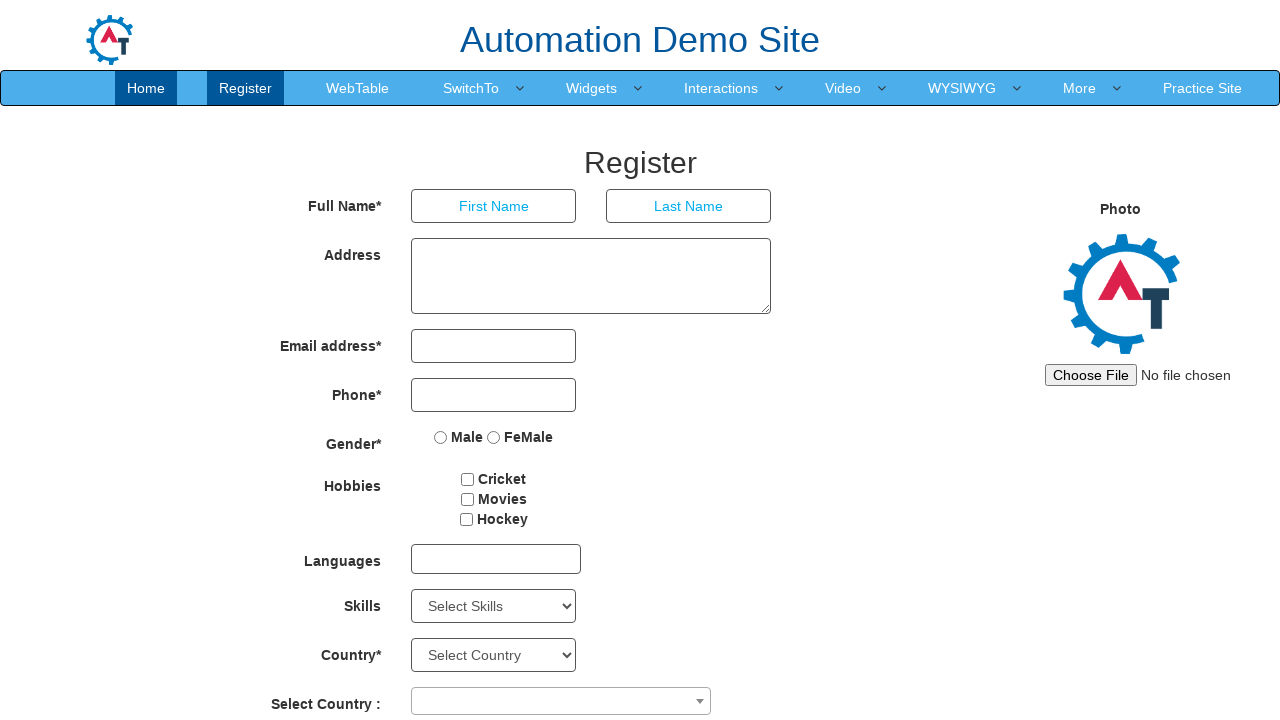

Hovered over a main navigation menu item at (246, 88) on .navbar-nav>li>a >> nth=1
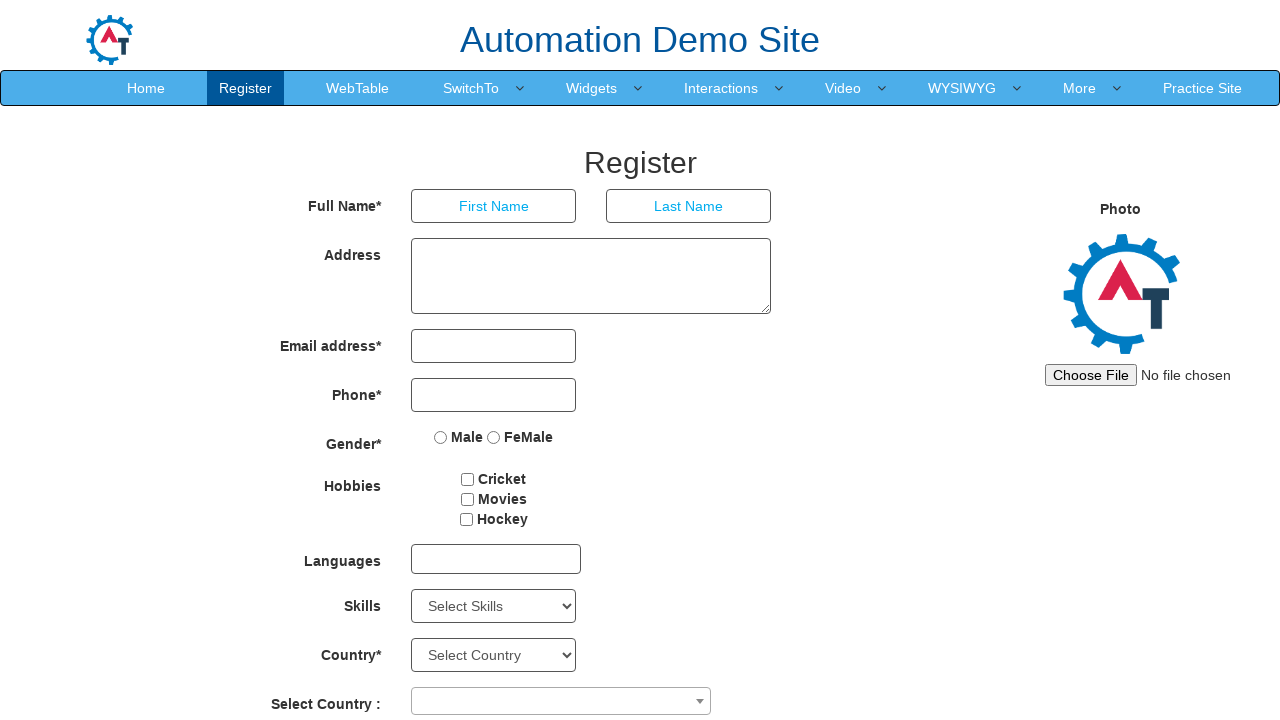

Hovered over a main navigation menu item at (358, 88) on .navbar-nav>li>a >> nth=2
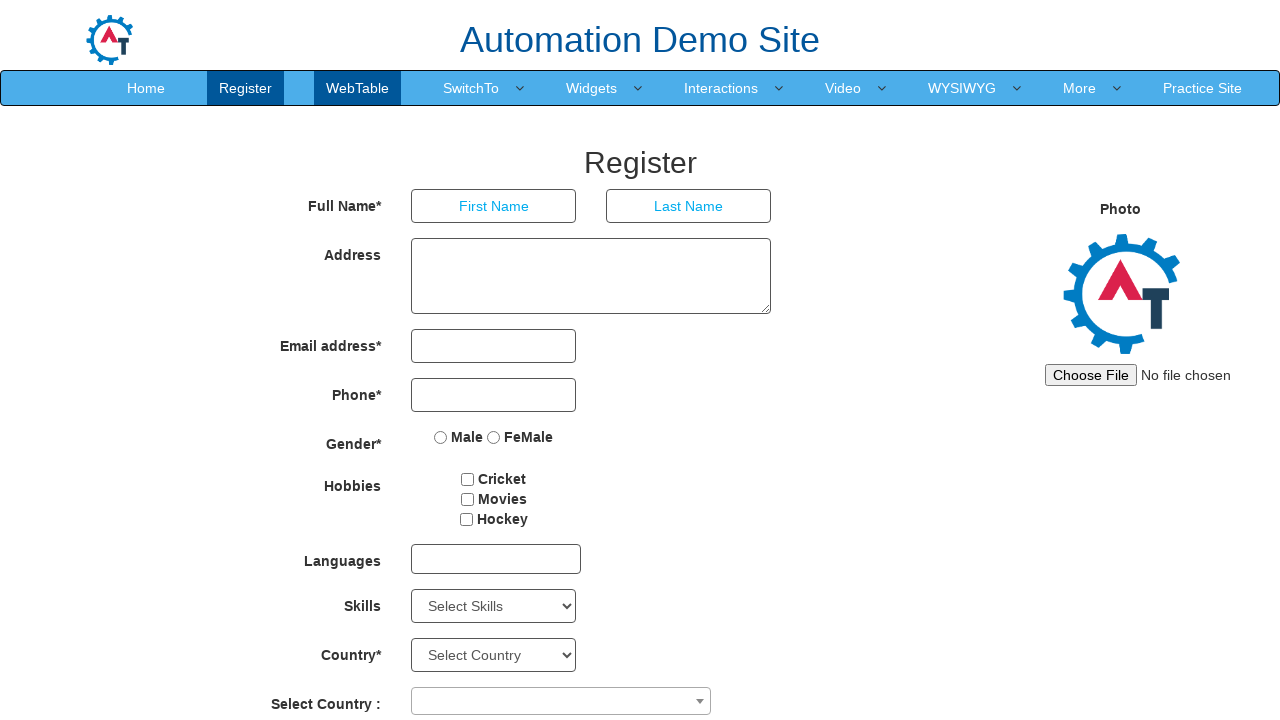

Hovered over a main navigation menu item at (471, 88) on .navbar-nav>li>a >> nth=3
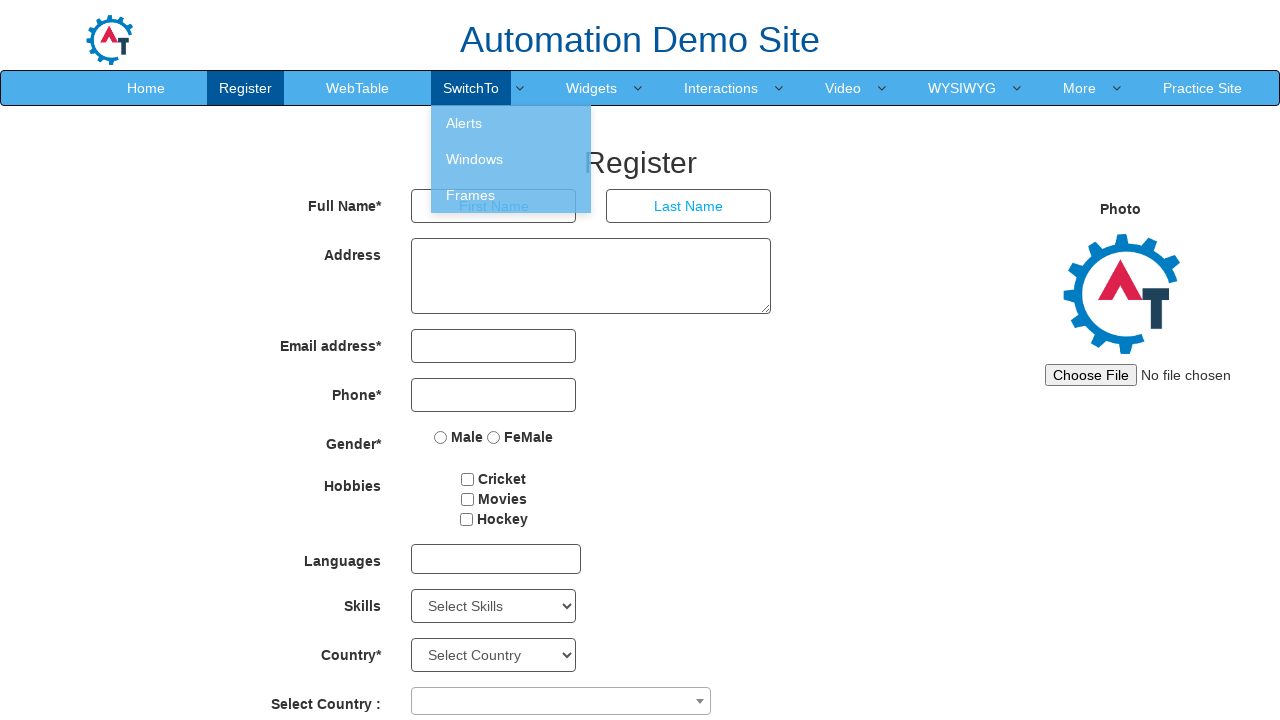

Hovered over a main navigation menu item at (592, 88) on .navbar-nav>li>a >> nth=4
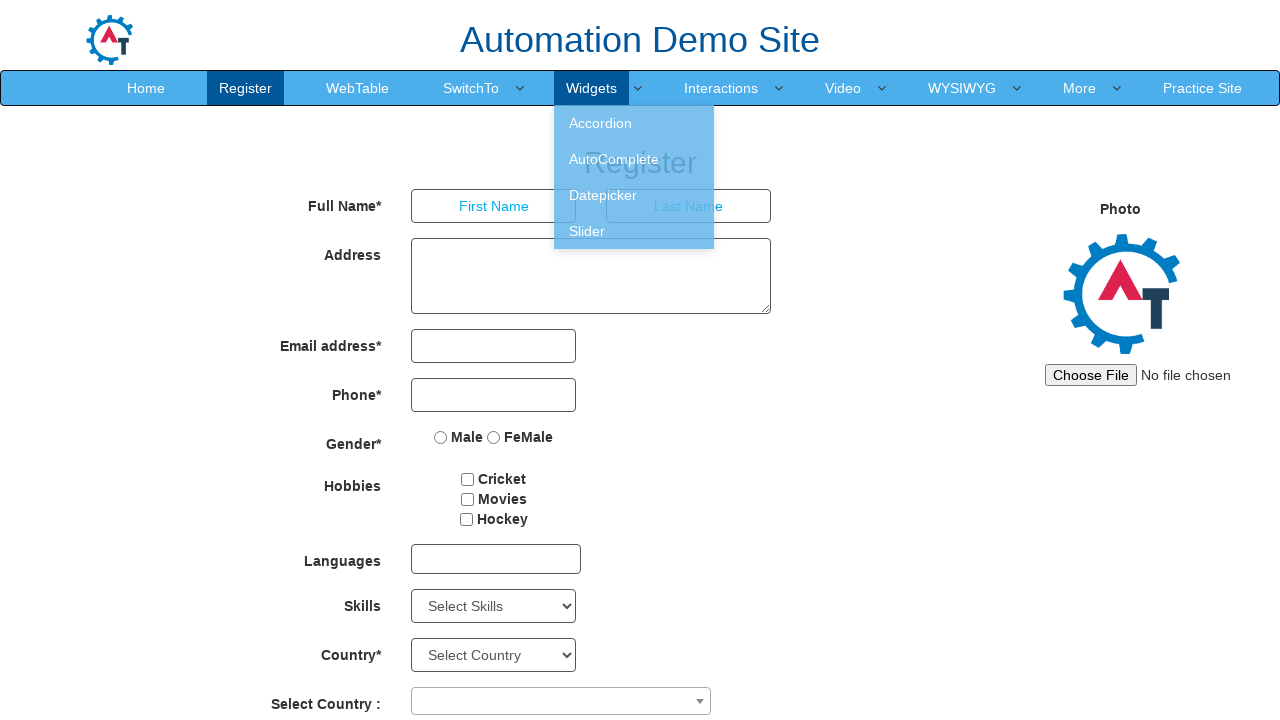

Hovered over a main navigation menu item at (721, 88) on .navbar-nav>li>a >> nth=5
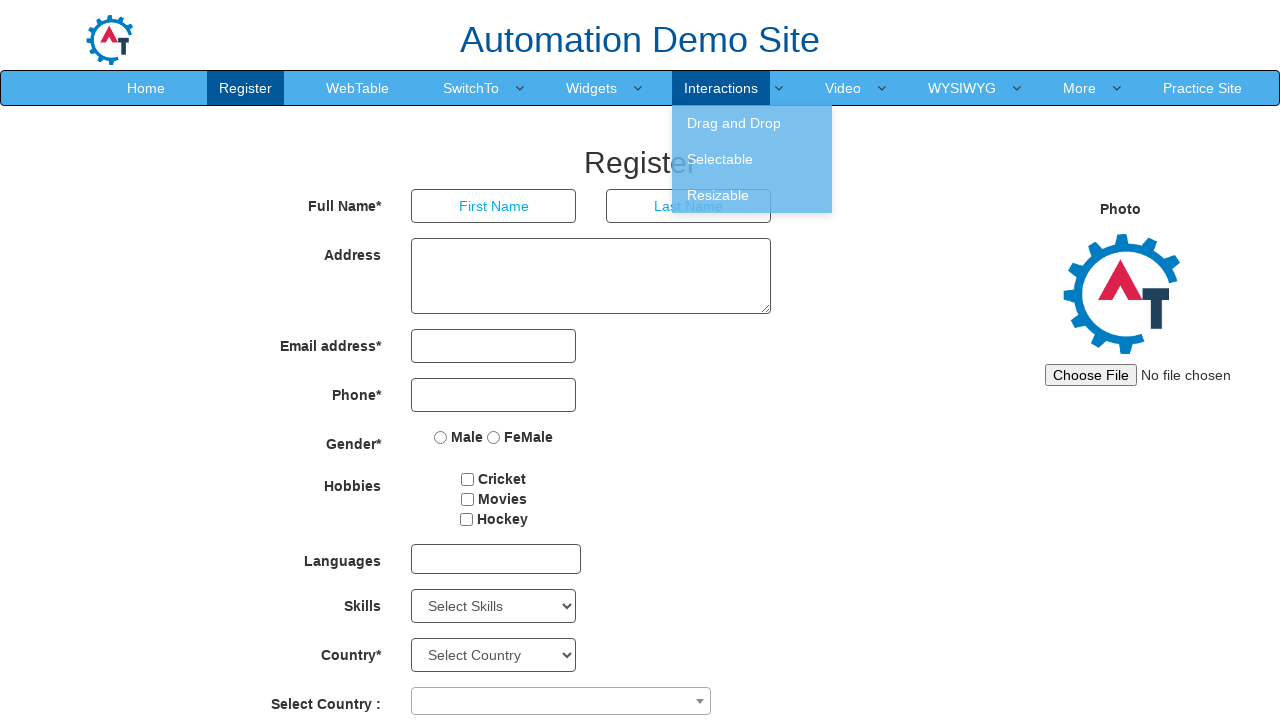

Hovered over a main navigation menu item at (843, 88) on .navbar-nav>li>a >> nth=6
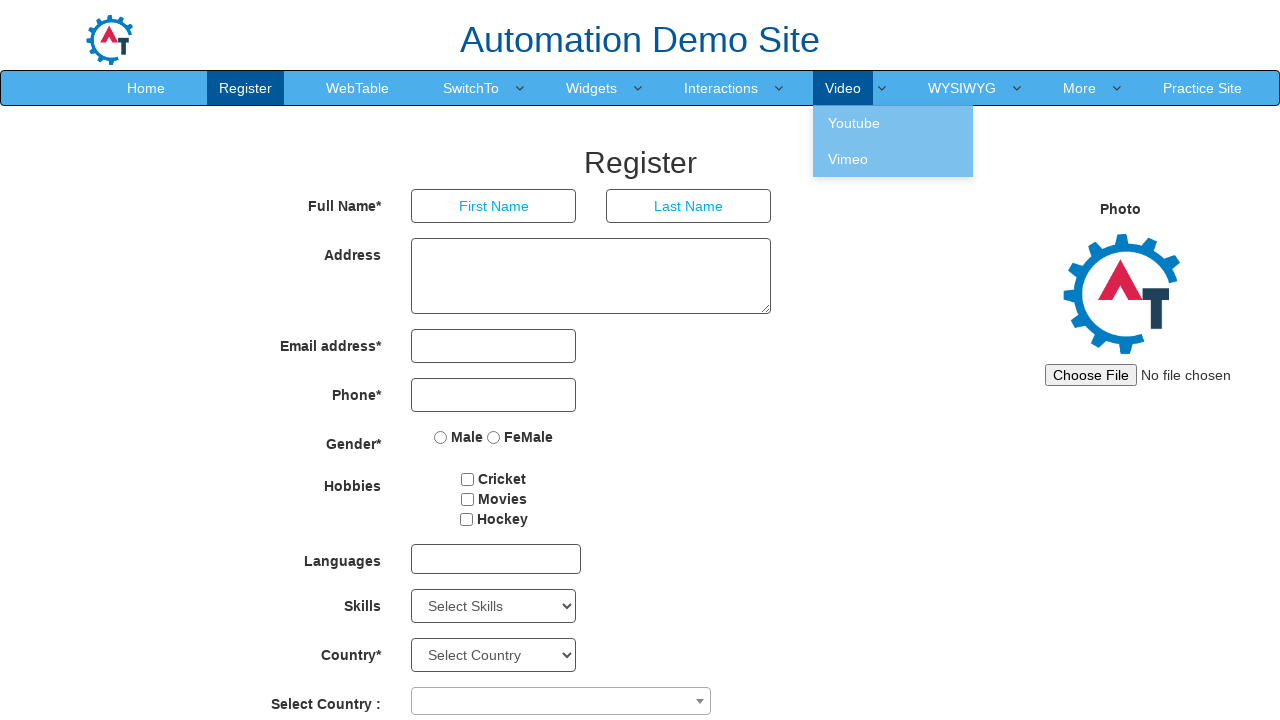

Hovered over a main navigation menu item at (962, 88) on .navbar-nav>li>a >> nth=7
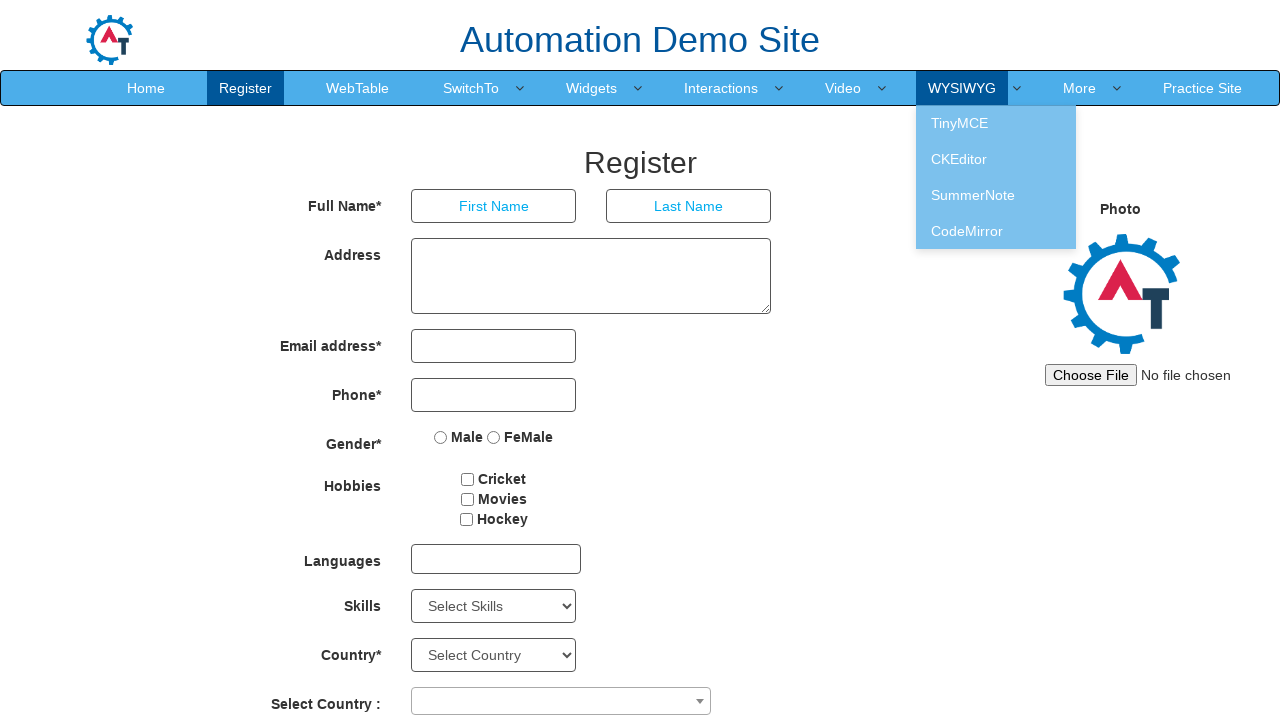

Hovered over a main navigation menu item at (1080, 88) on .navbar-nav>li>a >> nth=8
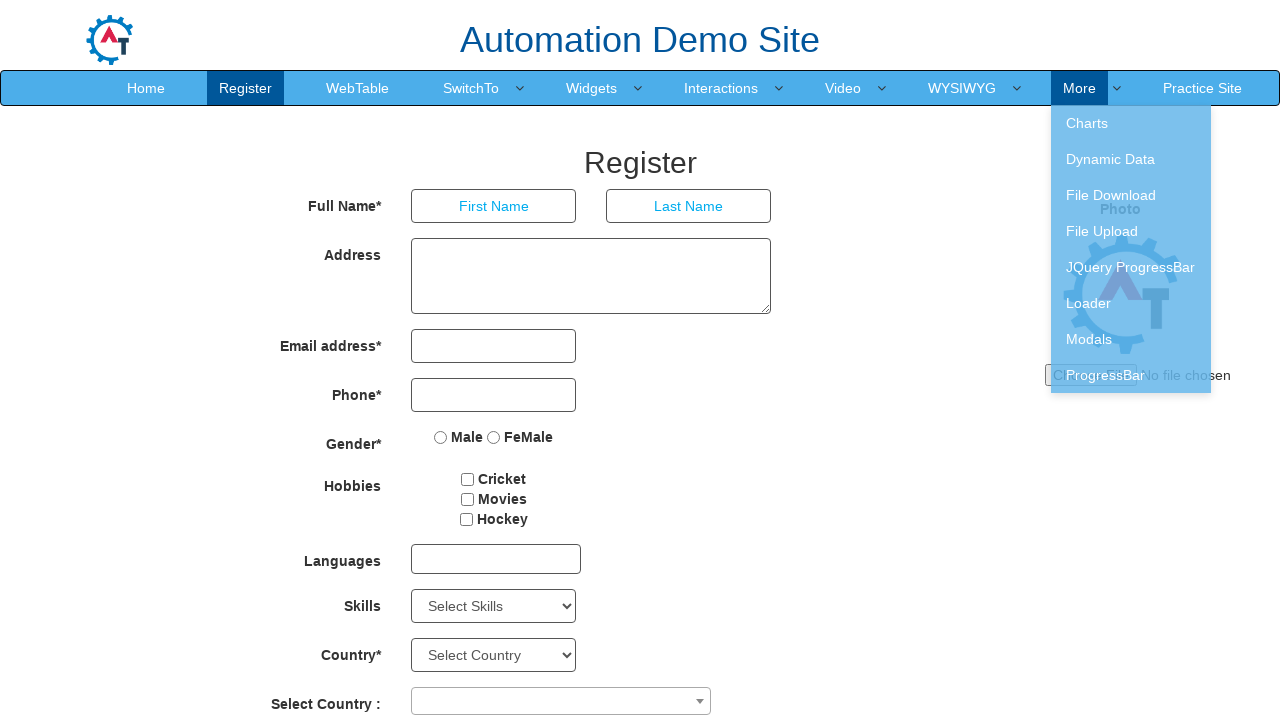

Hovered over a main navigation menu item at (1202, 88) on .navbar-nav>li>a >> nth=9
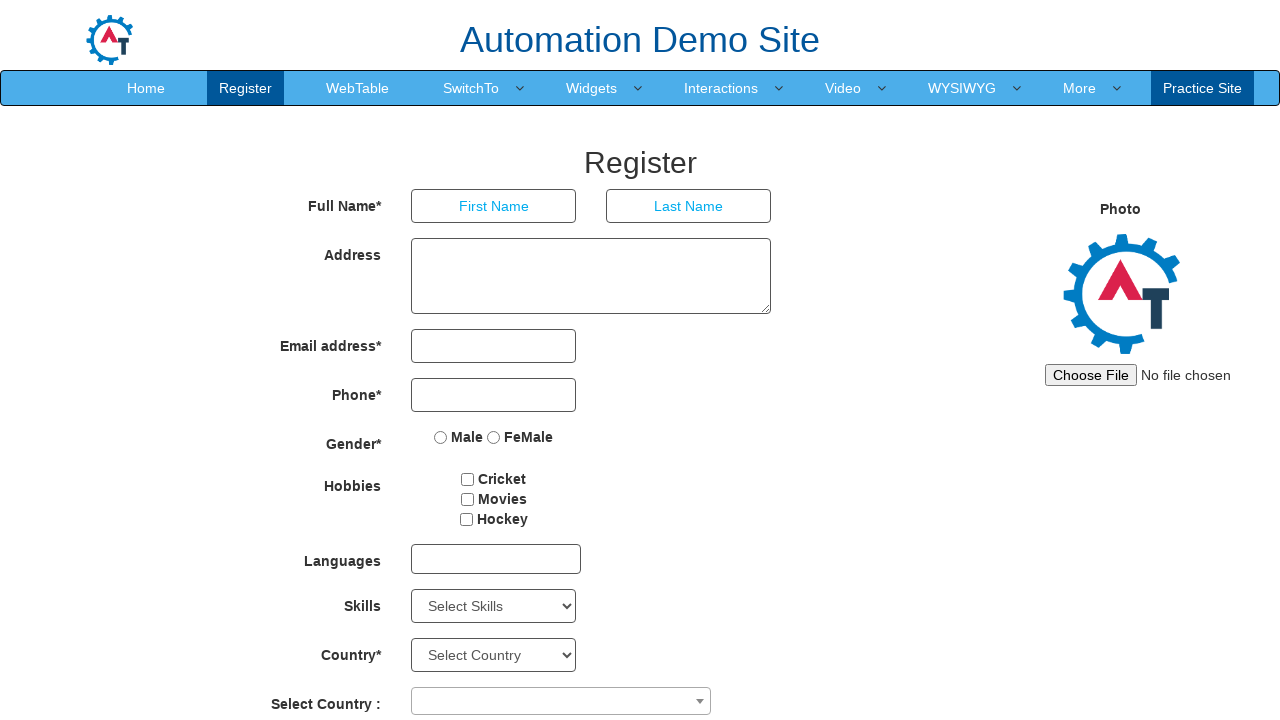

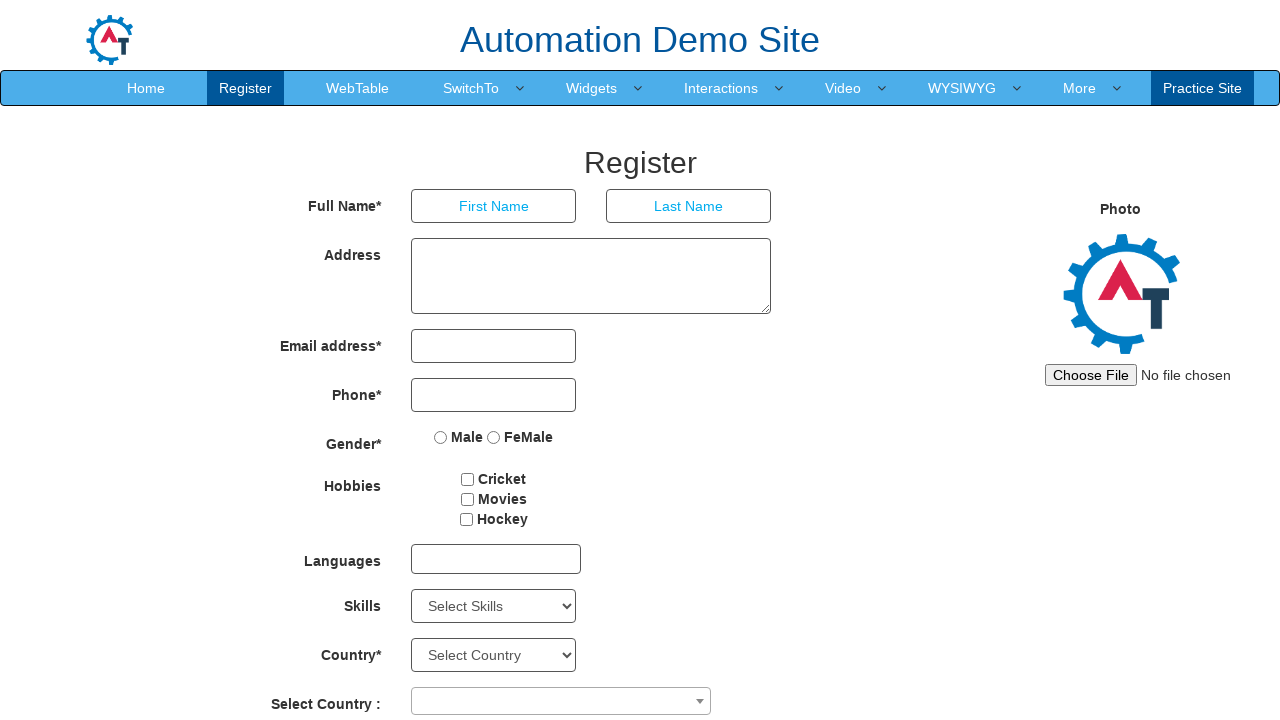